Waits for a house price to drop to $100, books it, then solves a mathematical challenge to complete the booking

Starting URL: http://suninjuly.github.io/explicit_wait2.html

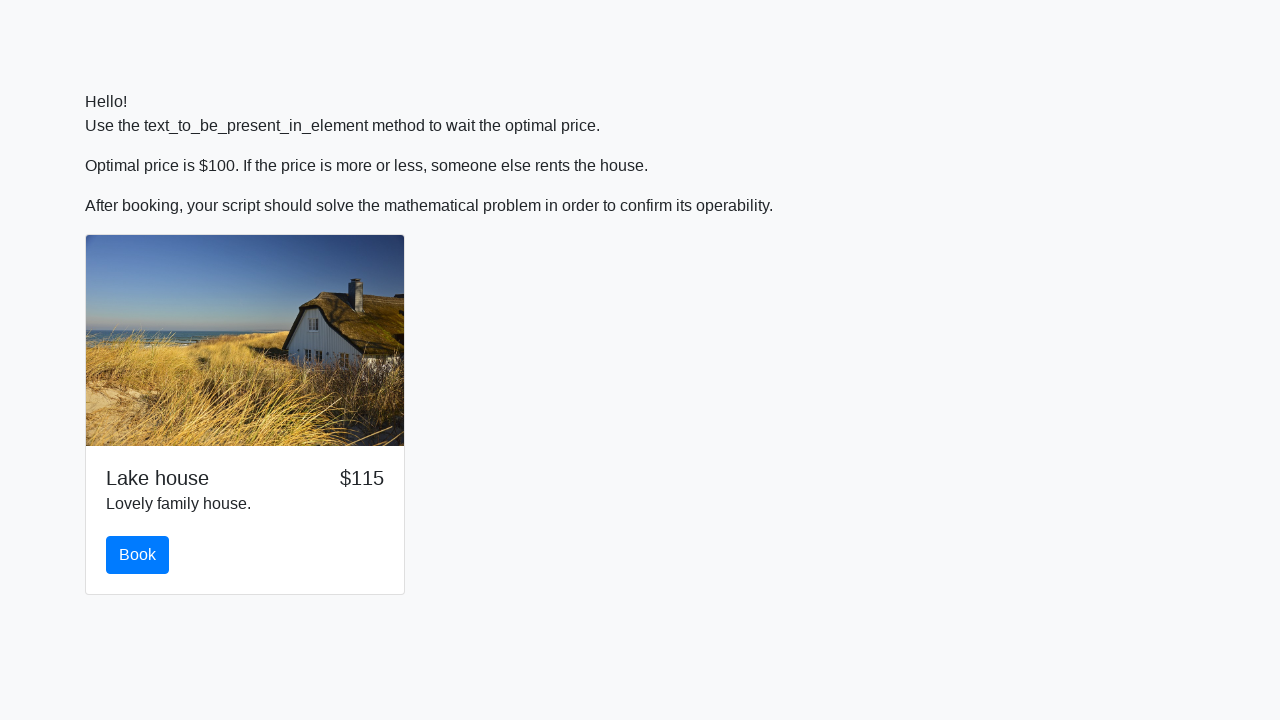

Waited for house price to drop to $100
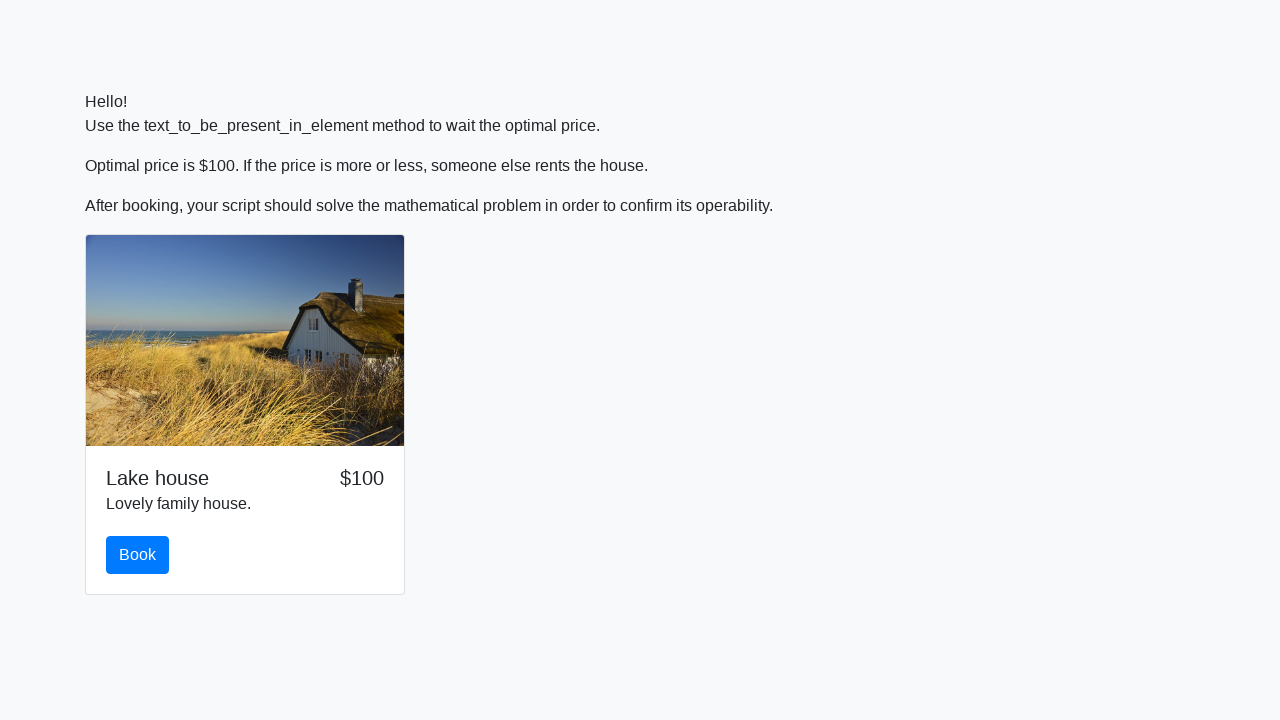

Clicked Book button to initiate booking at (138, 555) on #book
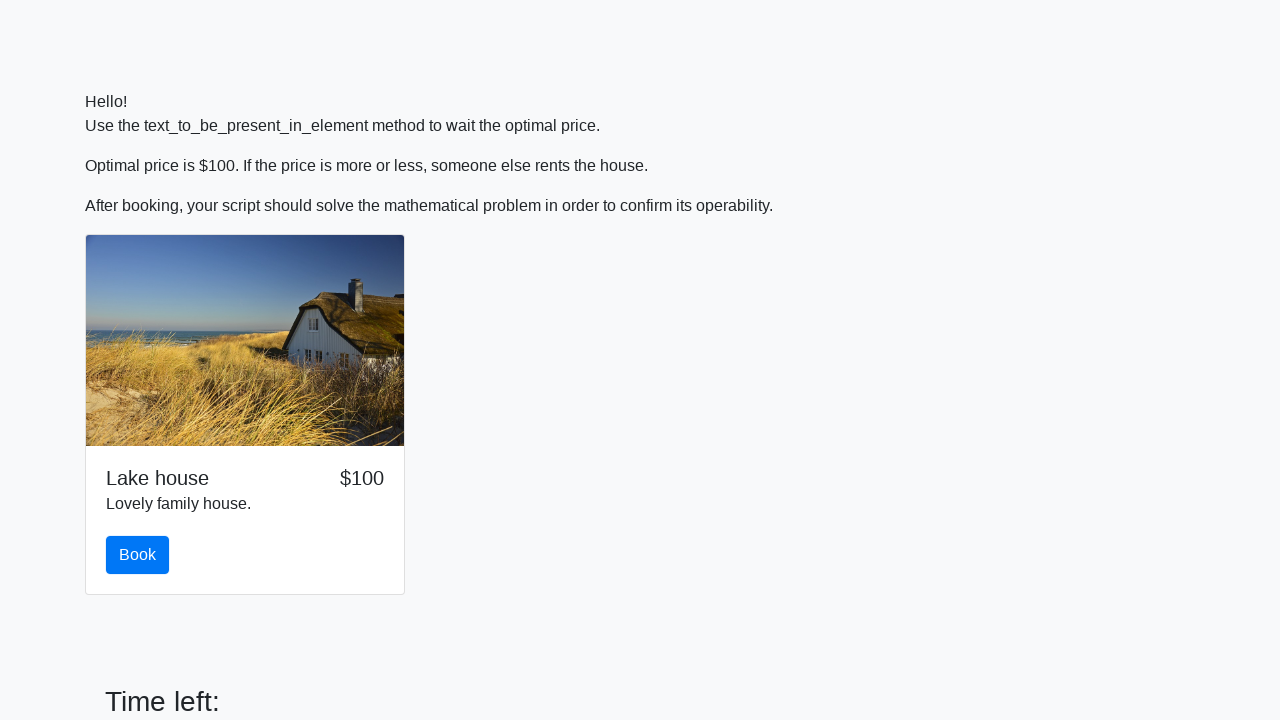

Retrieved mathematical challenge value
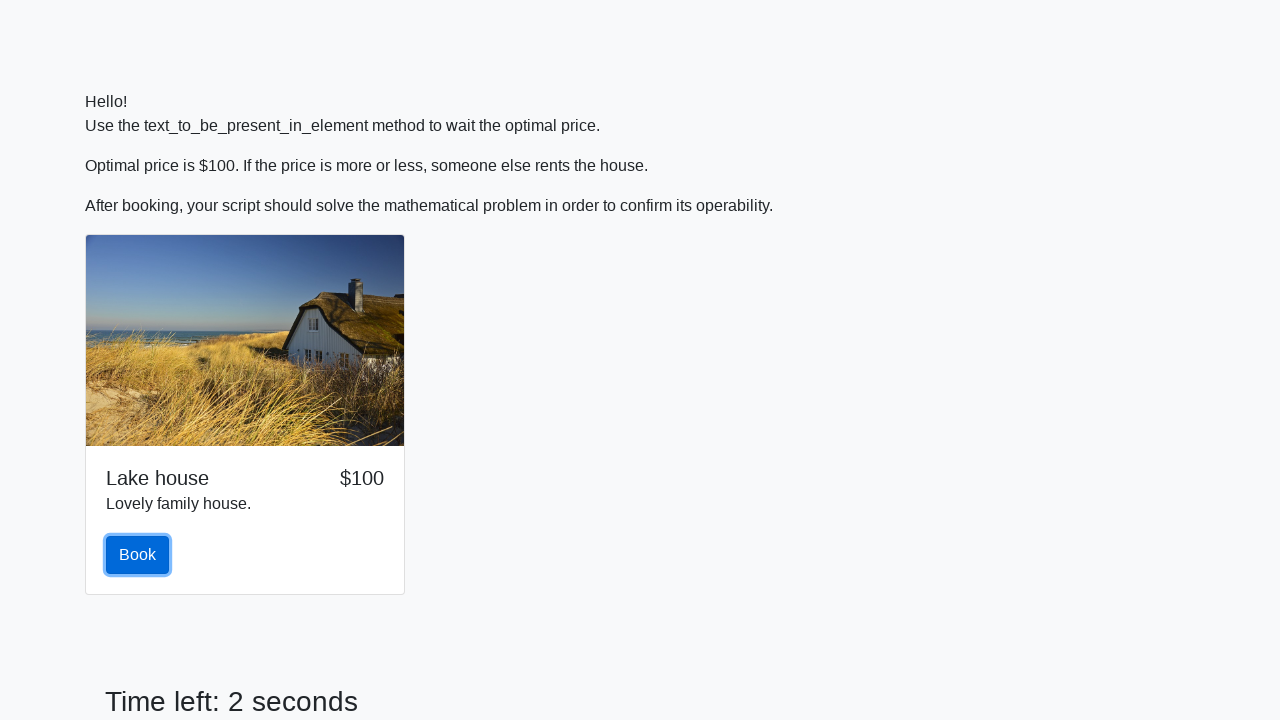

Calculated mathematical solution: 1.3763024517877391
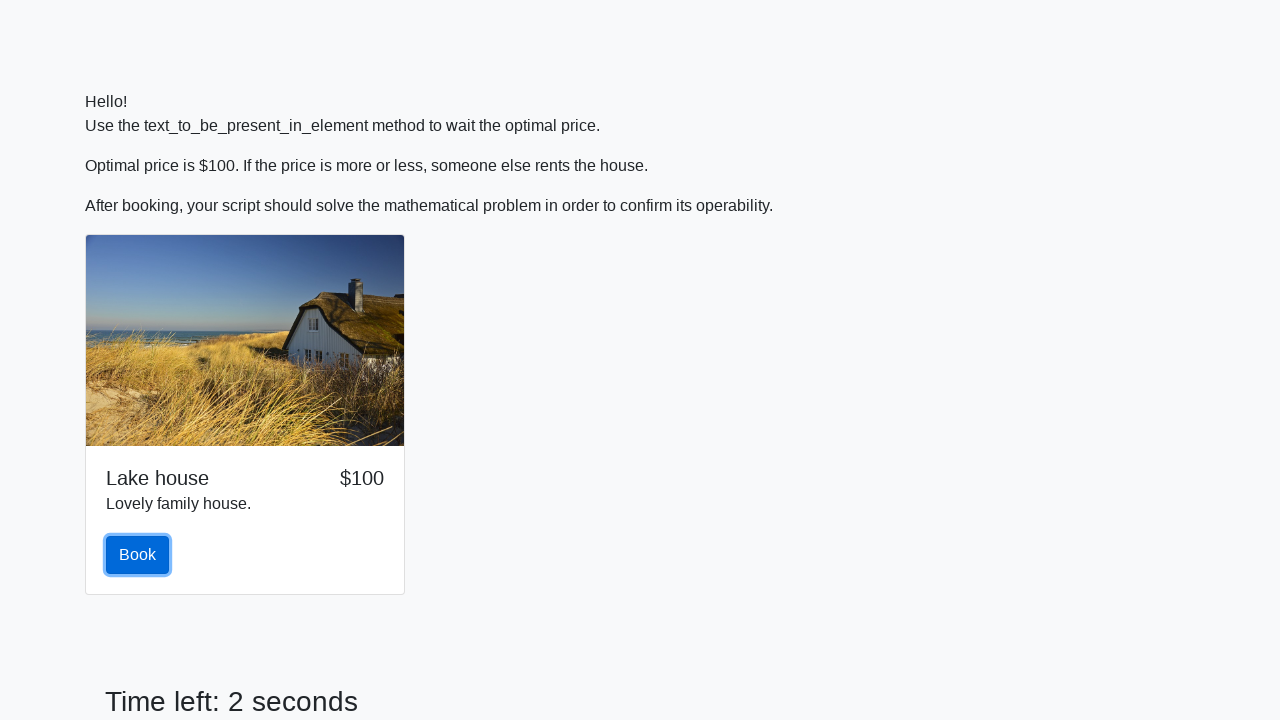

Filled in calculated answer to challenge on #answer
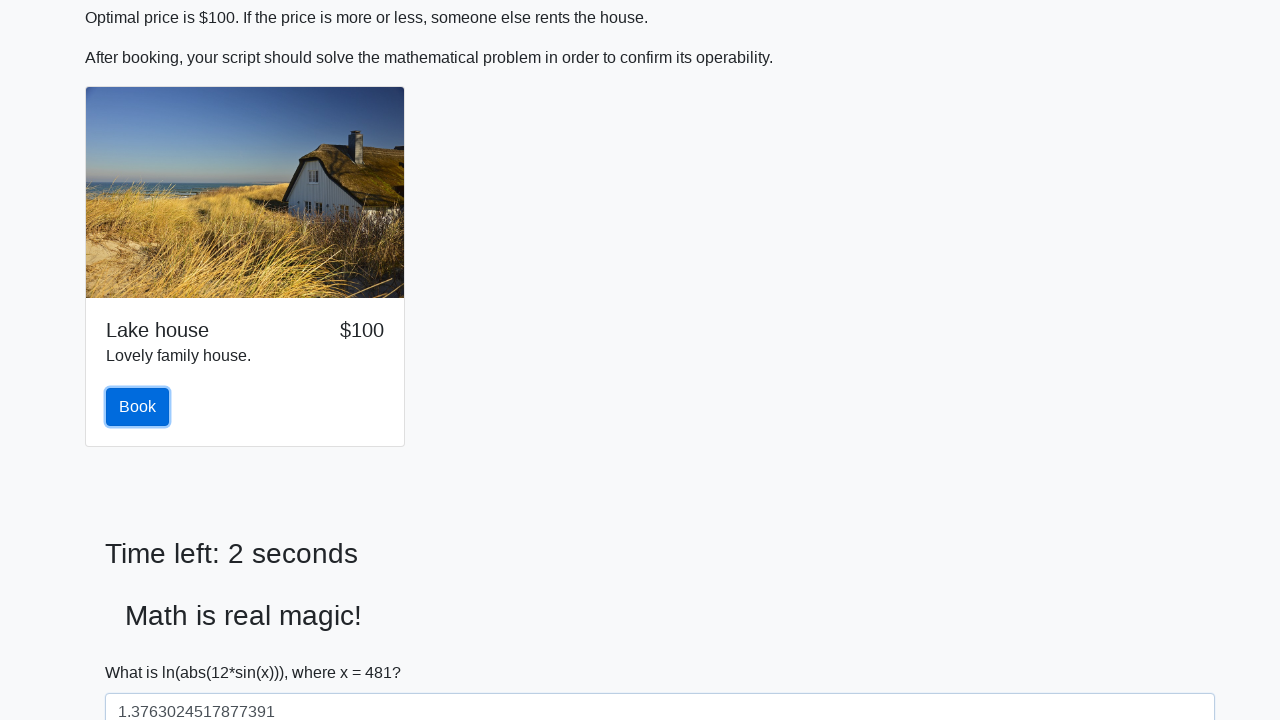

Submitted mathematical solution at (143, 651) on #solve
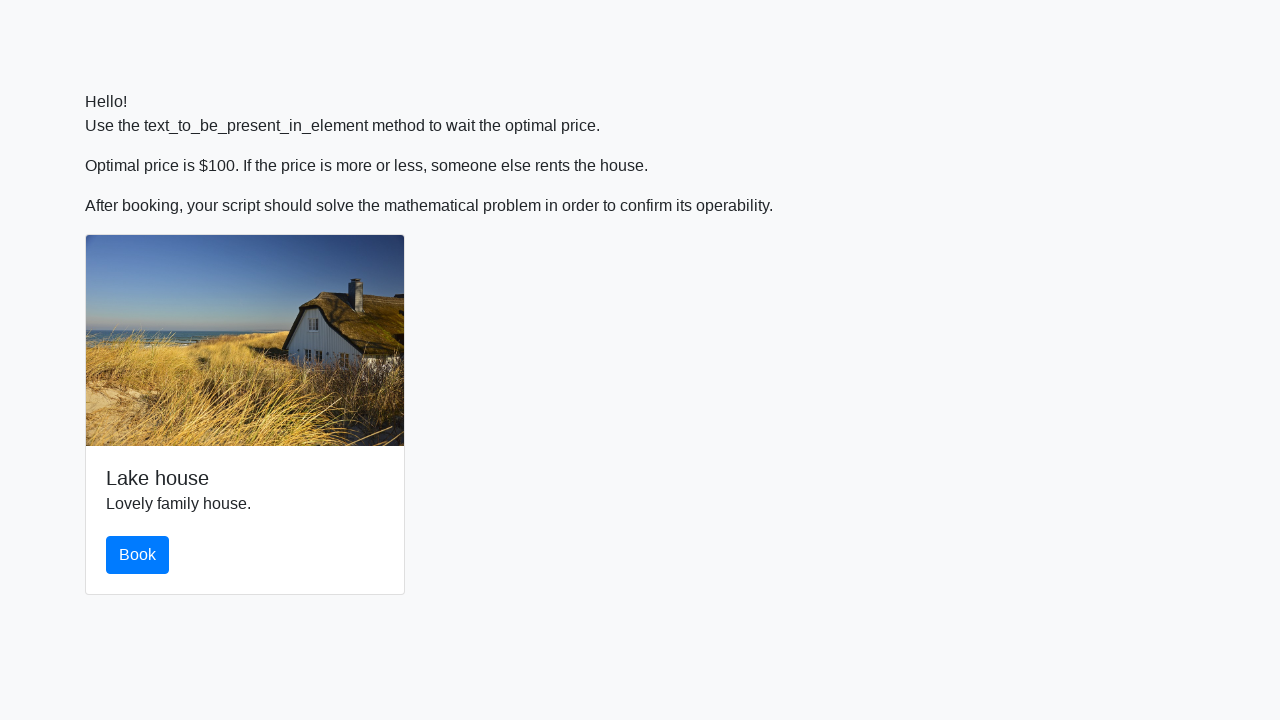

Waited for booking completion
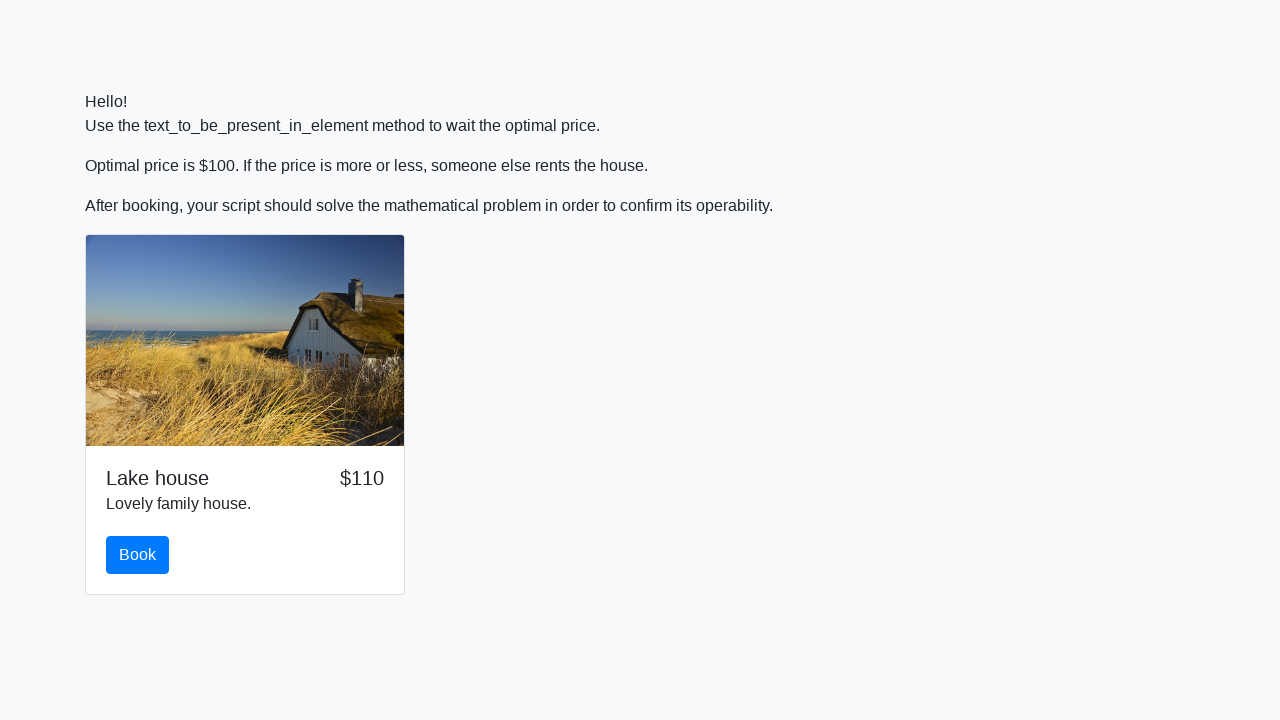

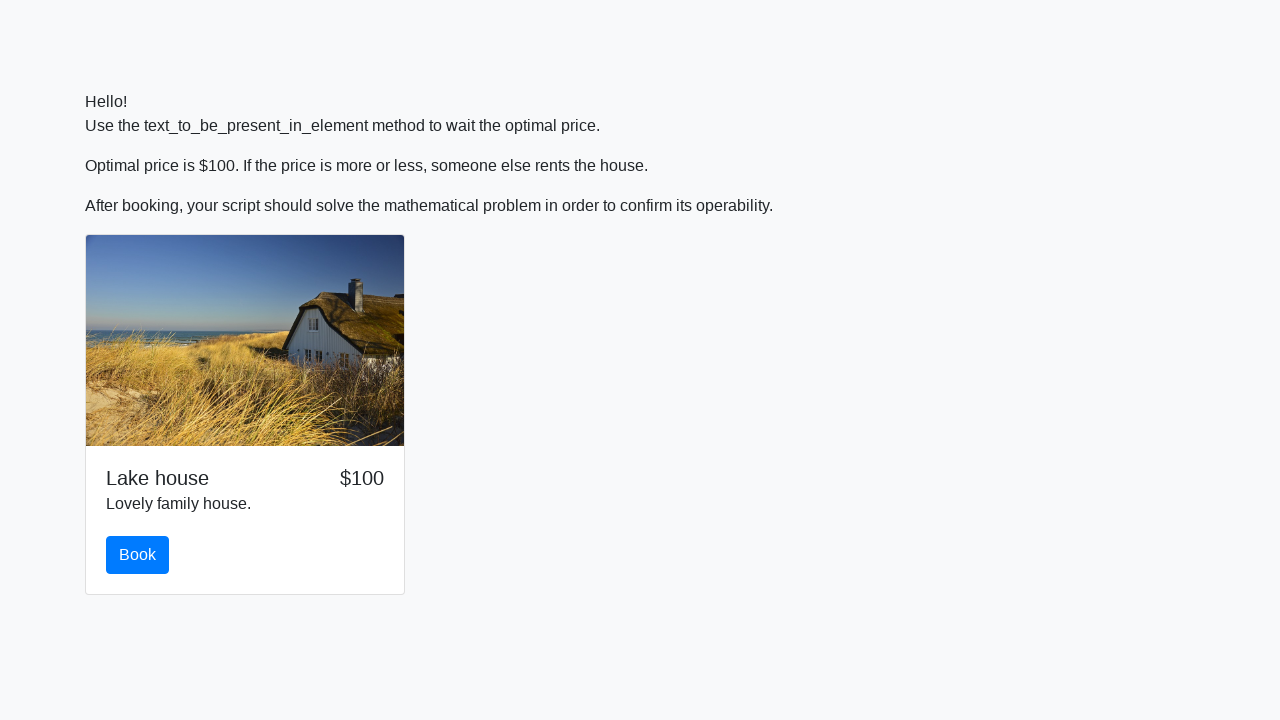